Navigates to a practice page and interacts with a table element to count rows and columns and retrieve text from a specific row

Starting URL: http://www.qaclickacademy.com/practice.php

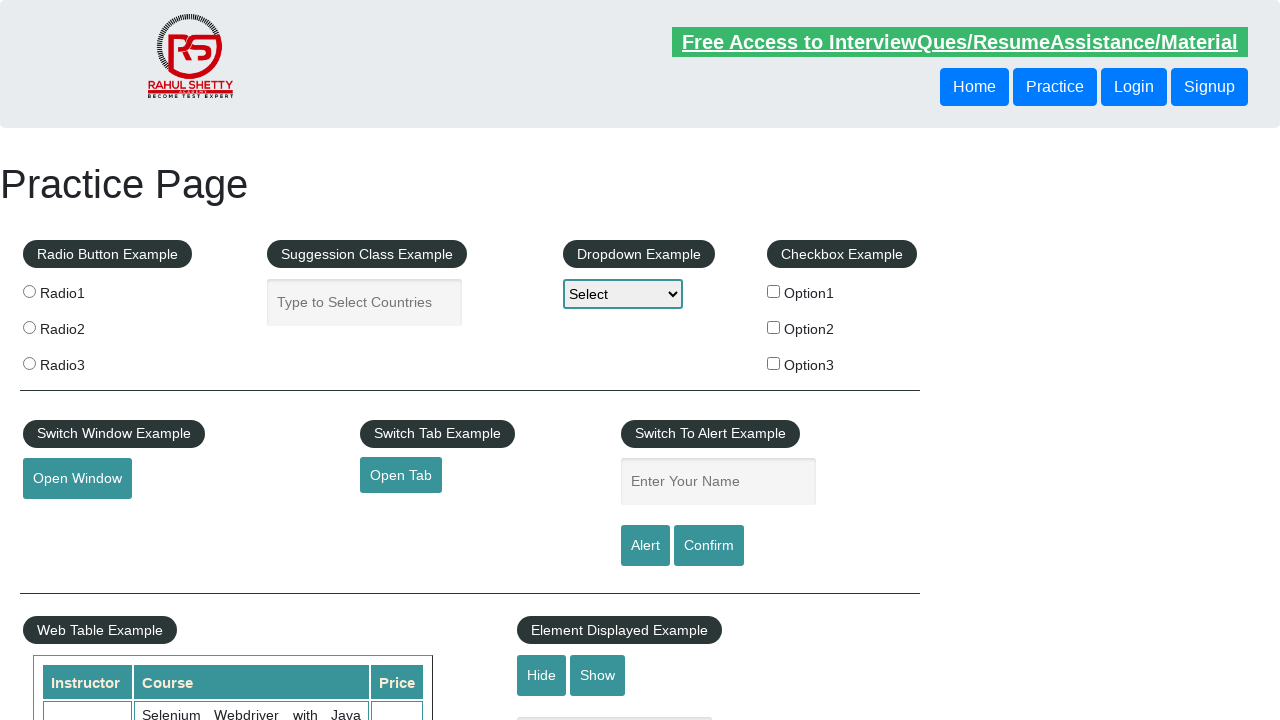

Waited for table element with id 'product' to be present
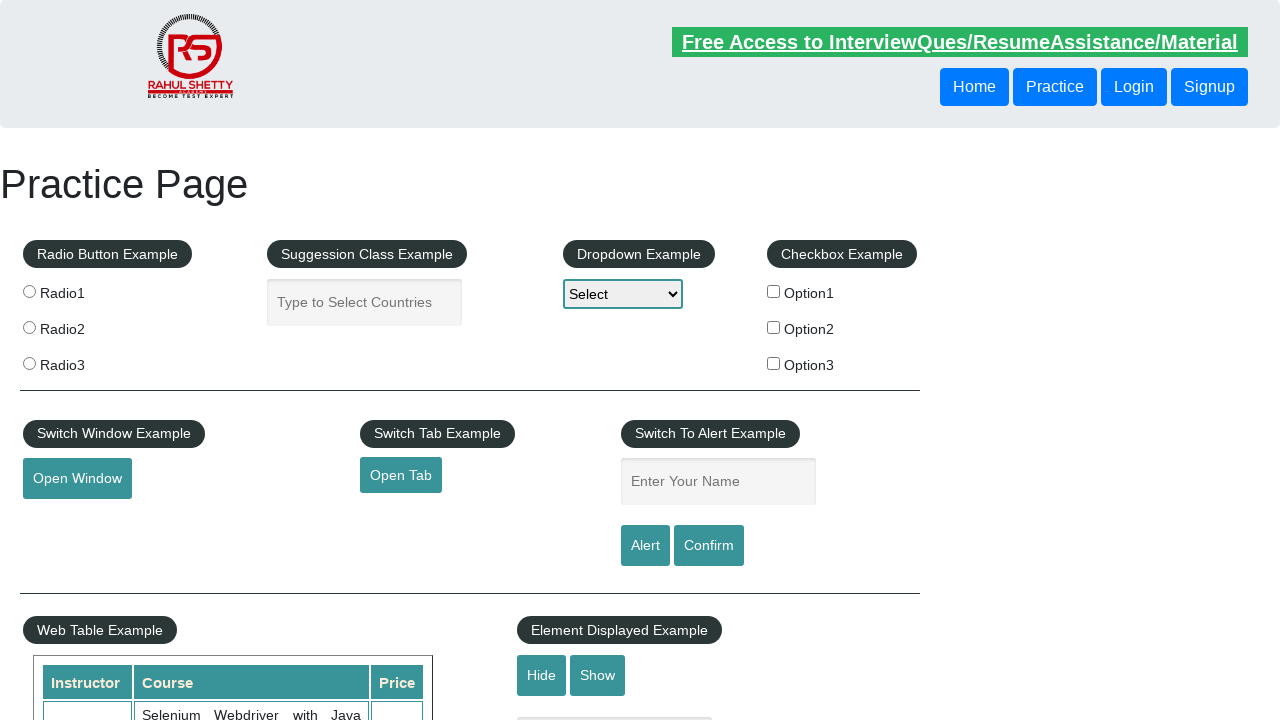

Located table element with id 'product'
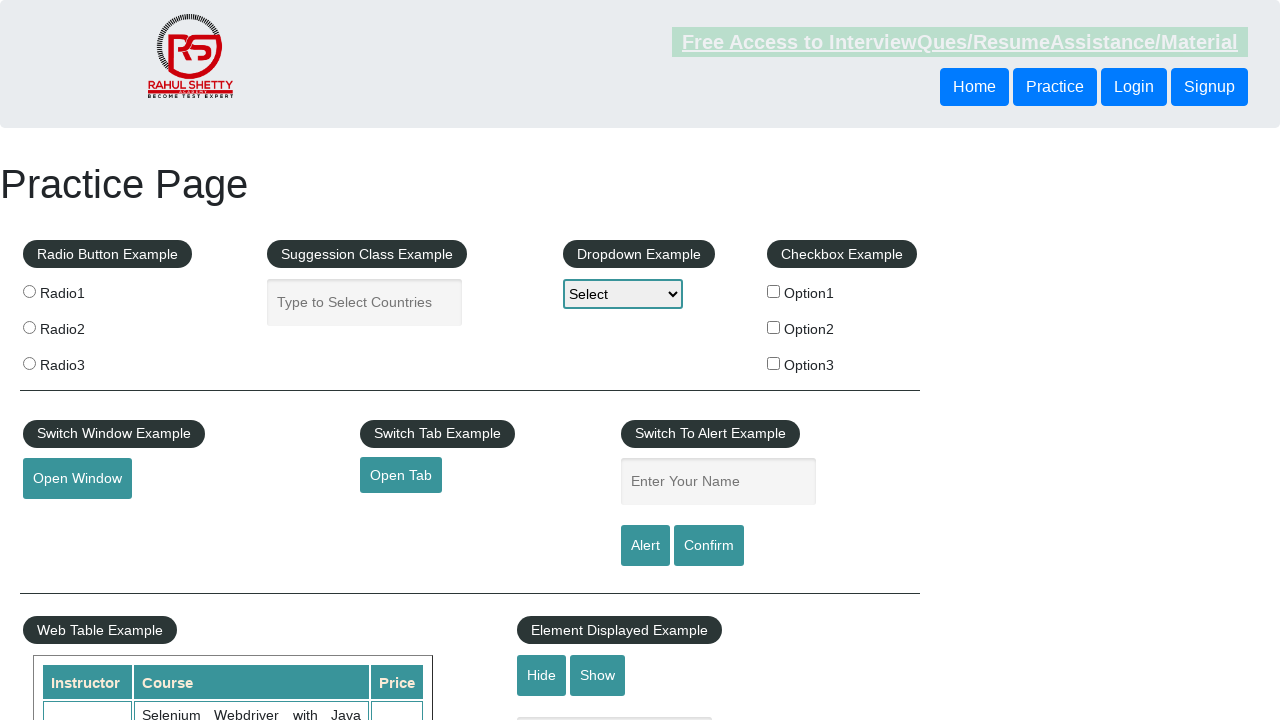

Counted table rows: 20 rows found
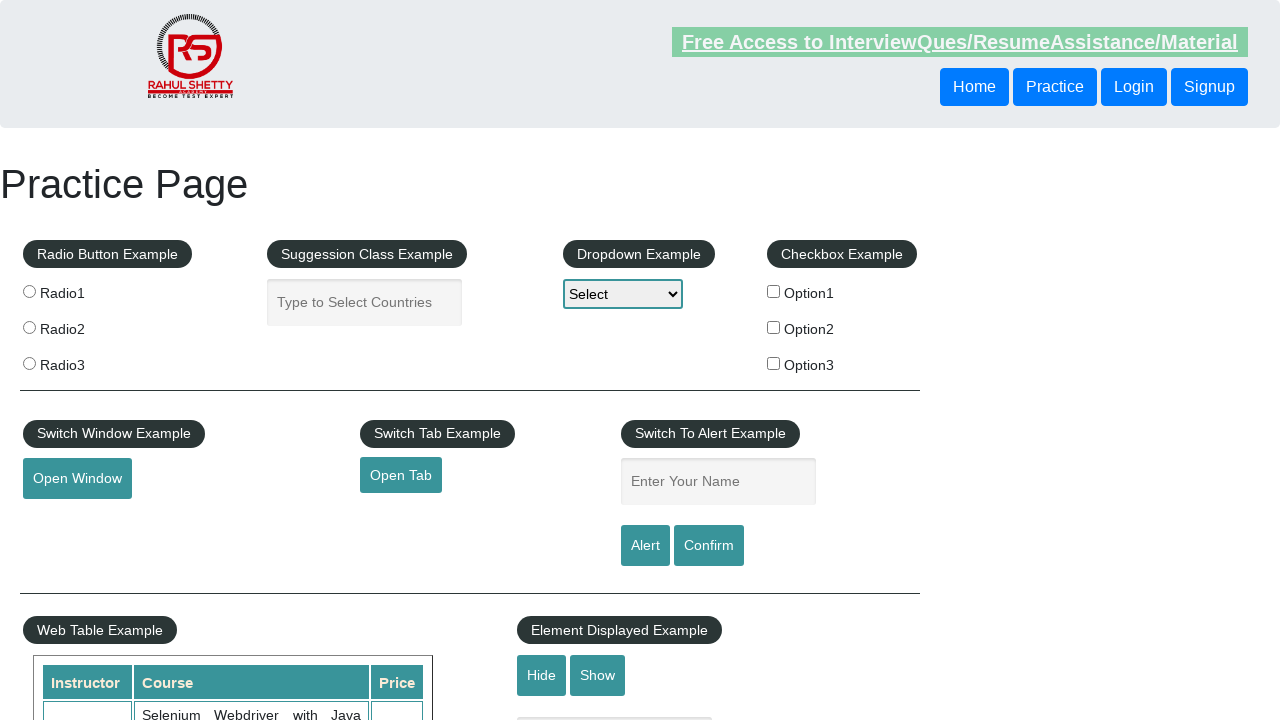

Counted table columns: 3 columns found
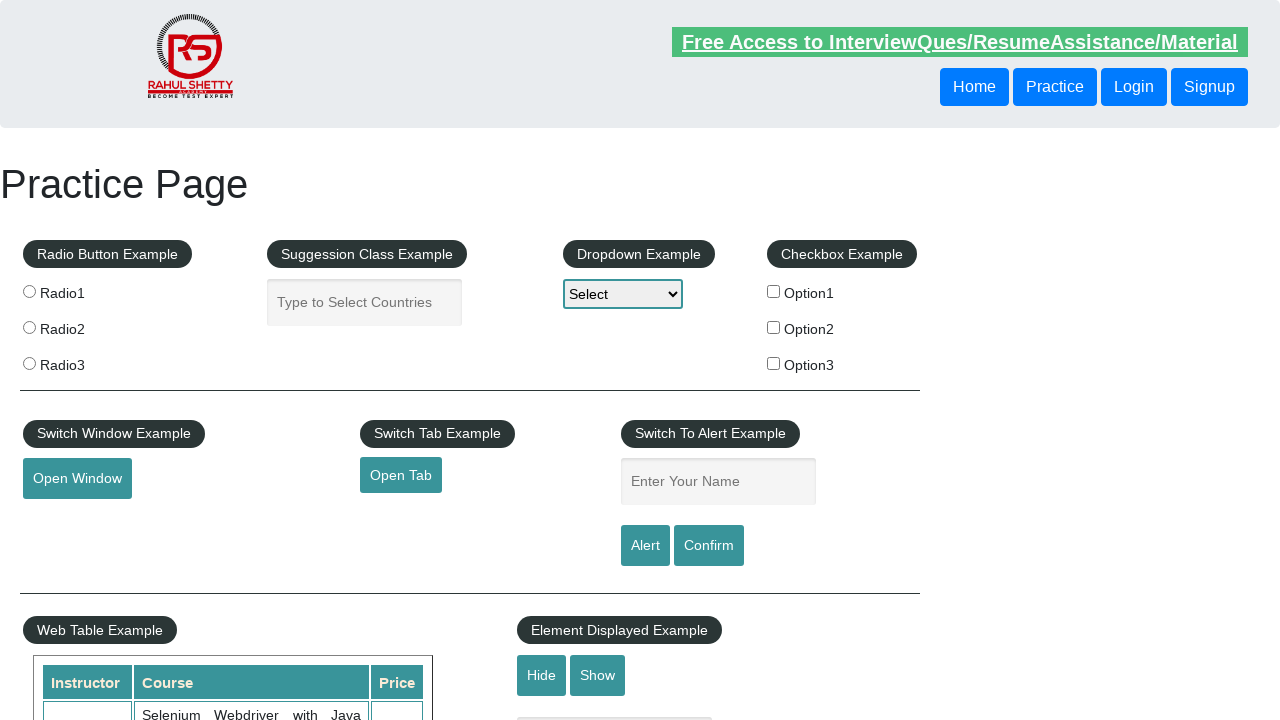

Retrieved text content from the 4th row of the table
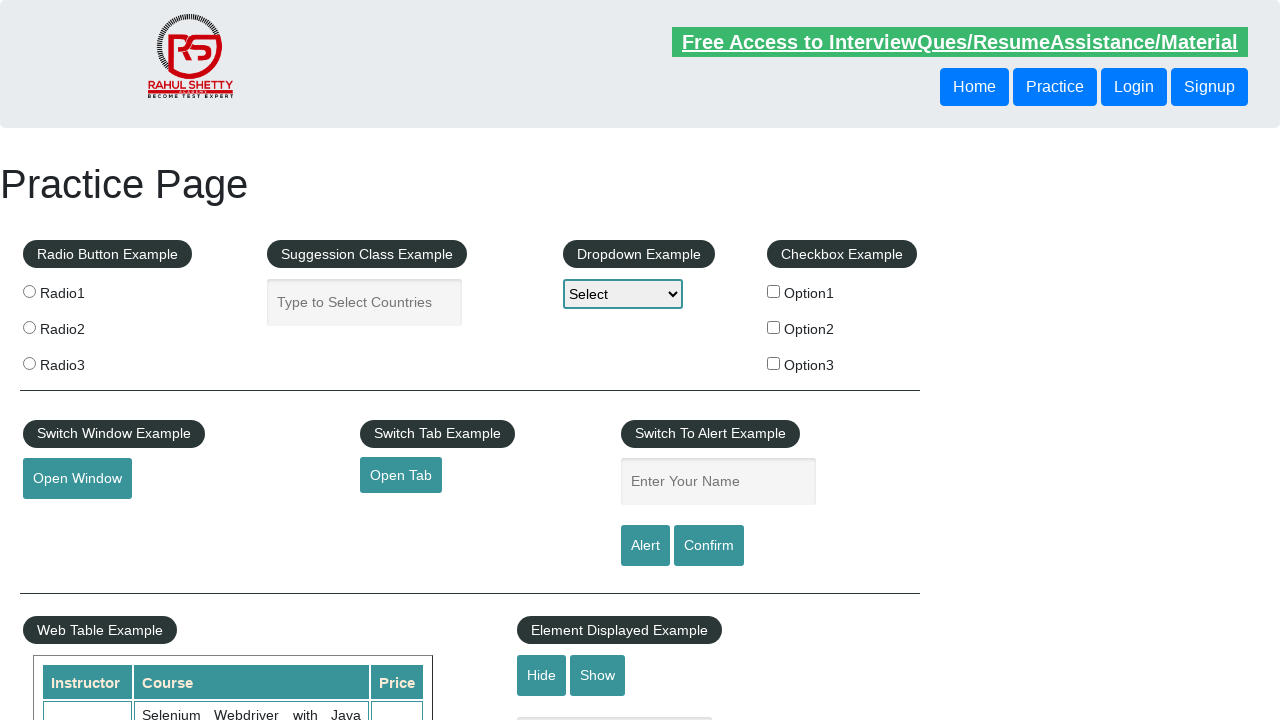

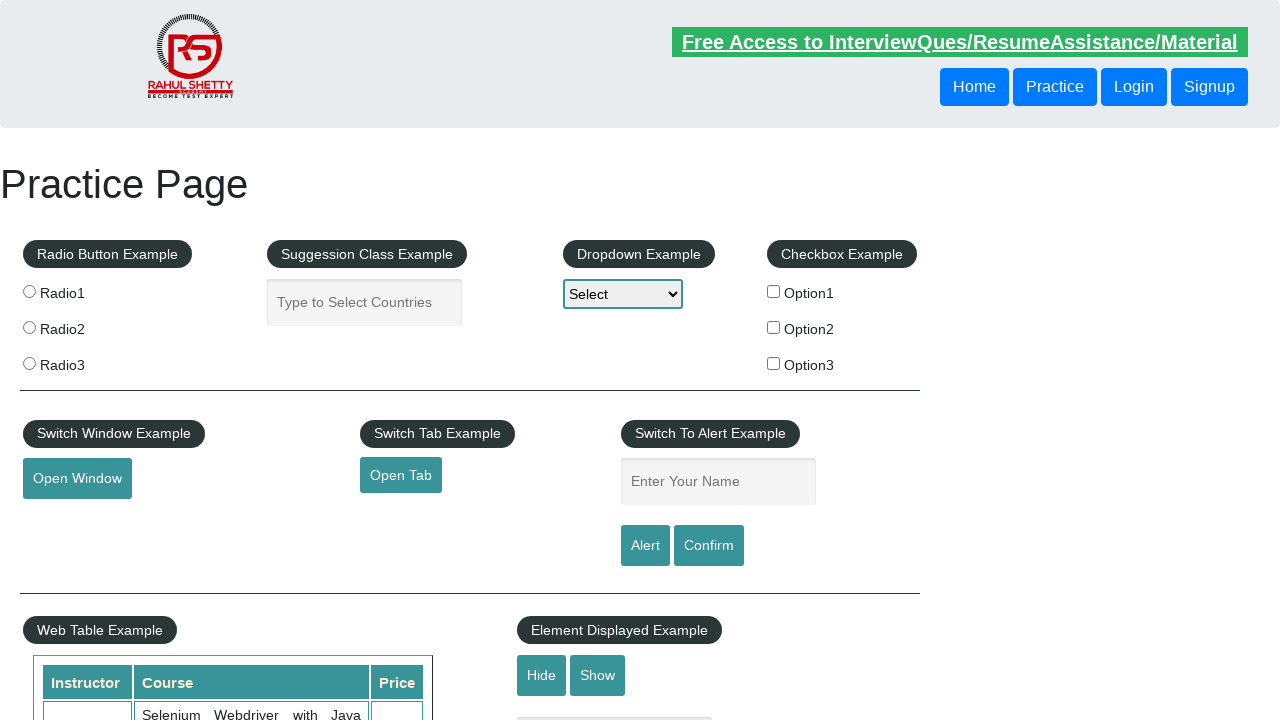